Tests un-marking items as complete by unchecking their checkboxes

Starting URL: https://demo.playwright.dev/todomvc

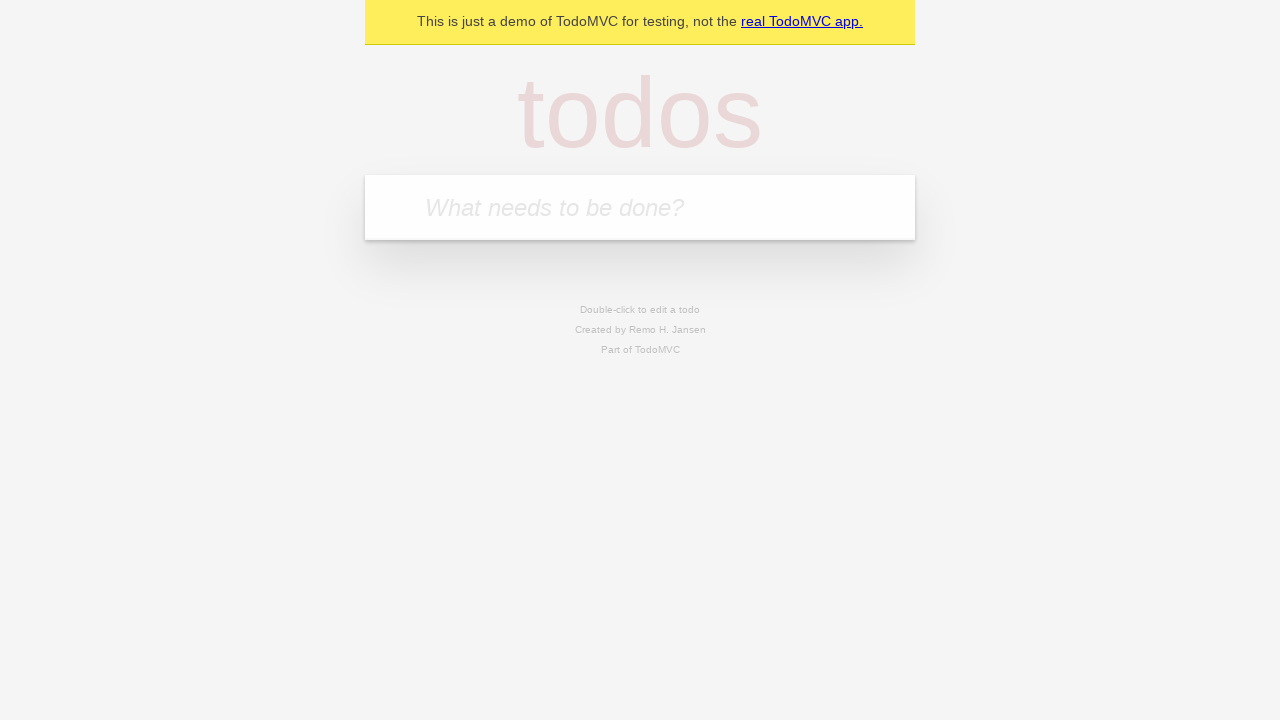

Filled input field with first todo item 'buy some cheese' on internal:attr=[placeholder="What needs to be done?"i]
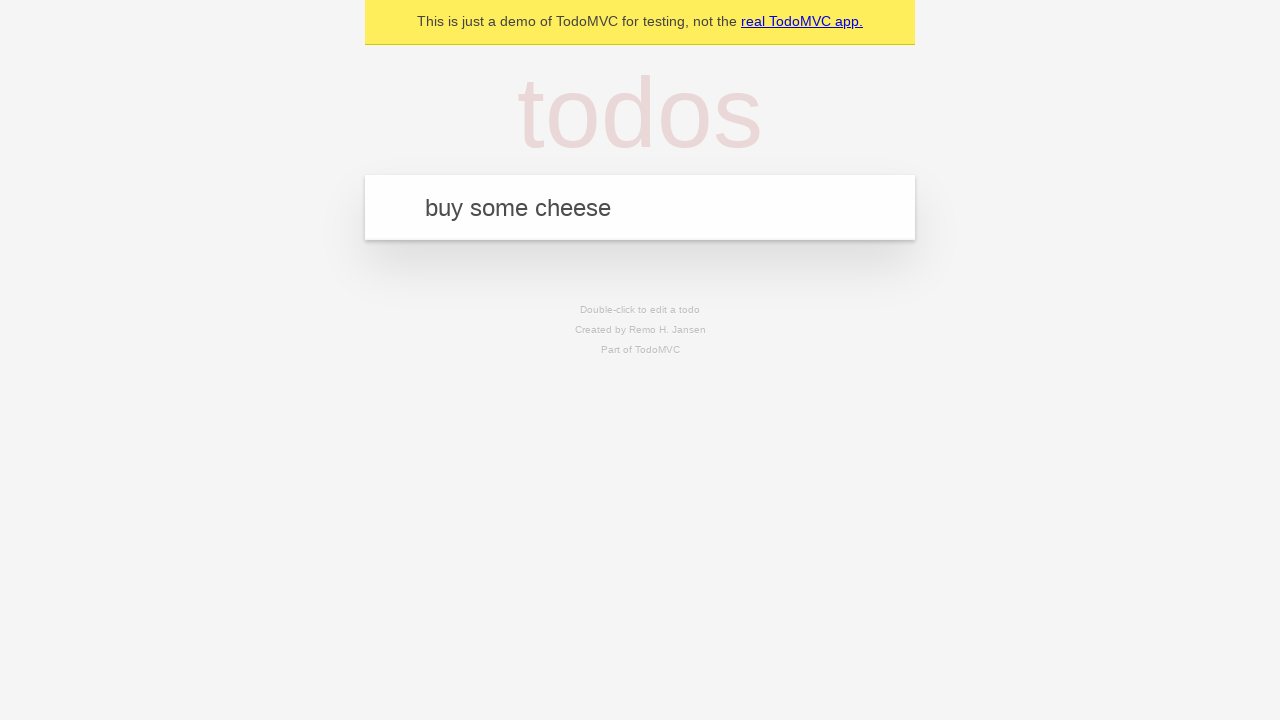

Pressed Enter to create first todo item on internal:attr=[placeholder="What needs to be done?"i]
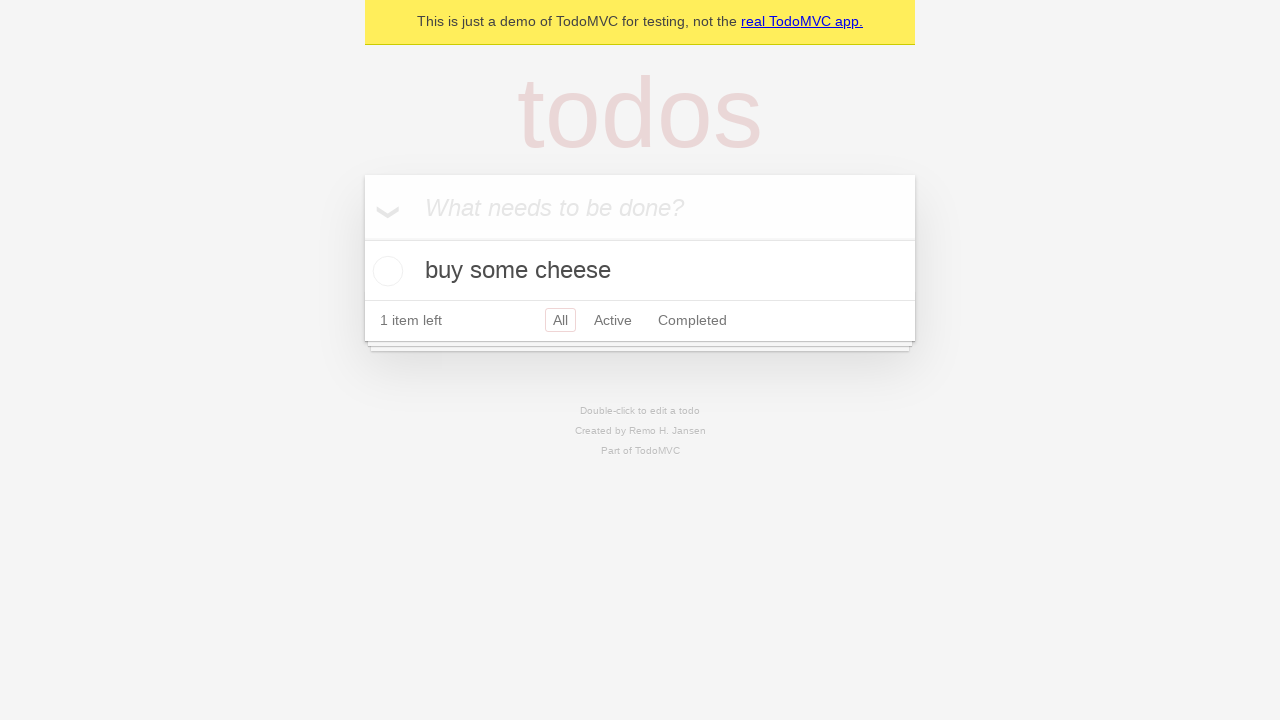

Filled input field with second todo item 'feed the cat' on internal:attr=[placeholder="What needs to be done?"i]
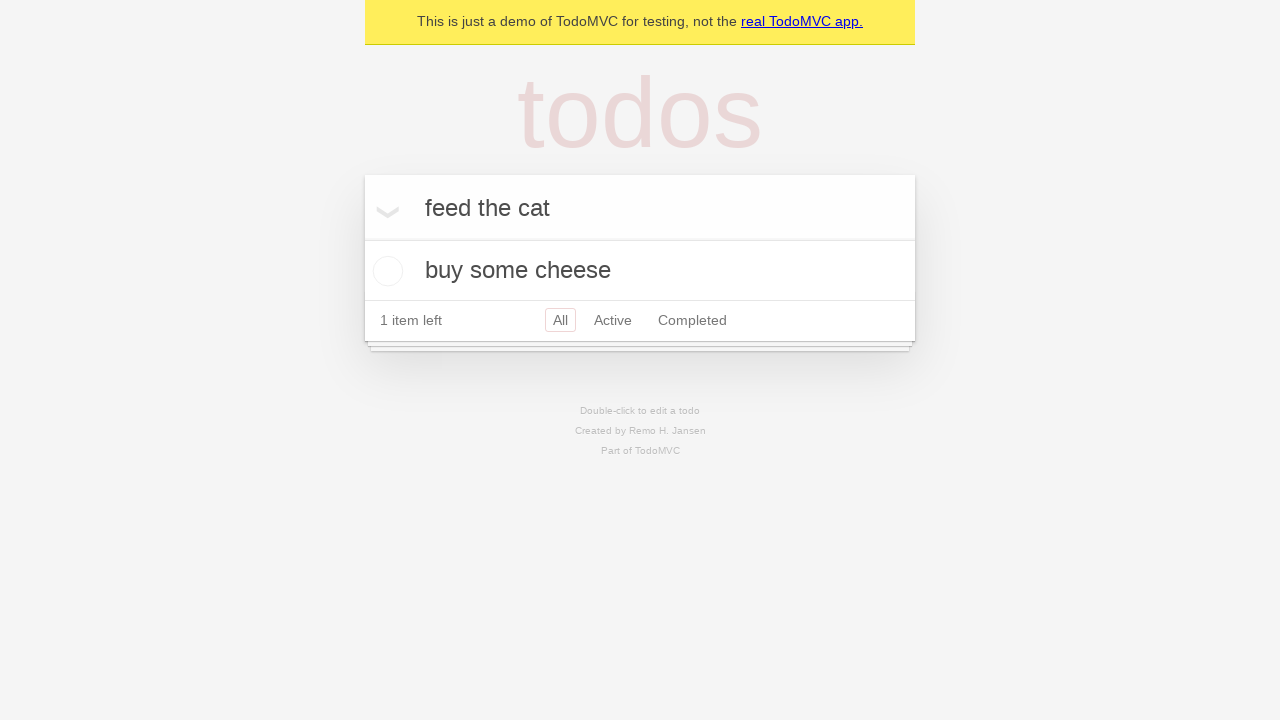

Pressed Enter to create second todo item on internal:attr=[placeholder="What needs to be done?"i]
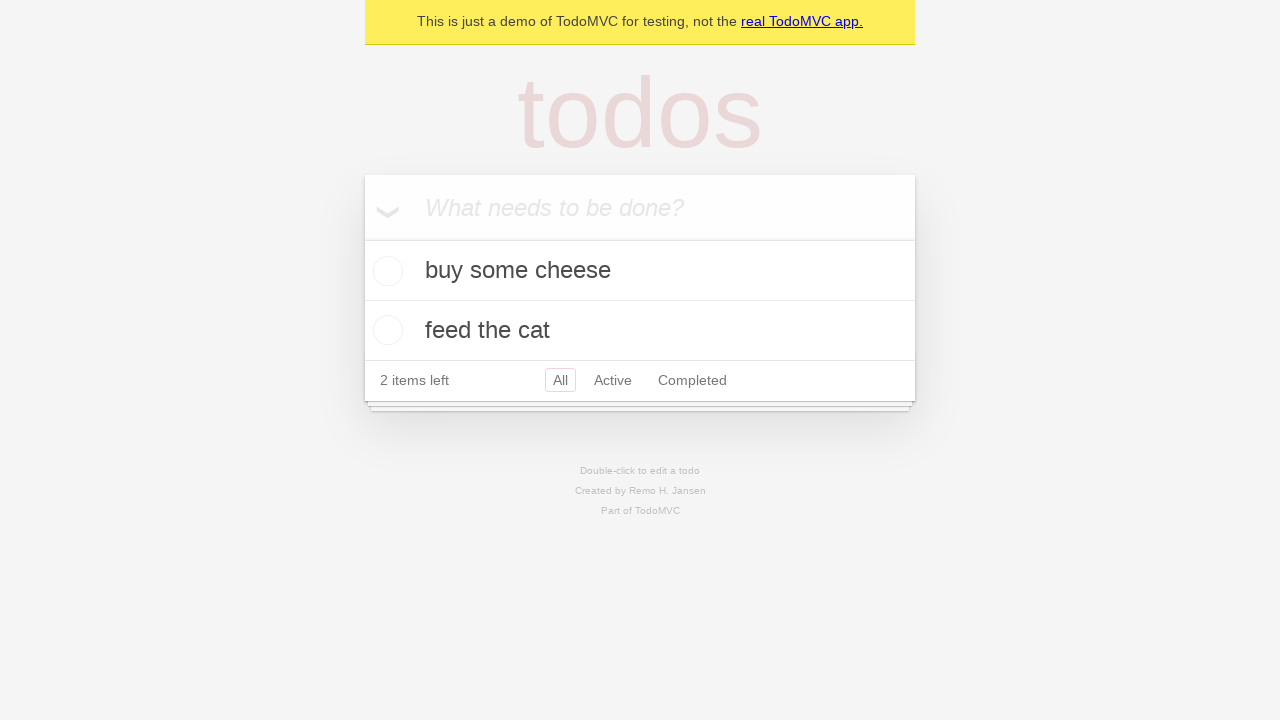

Waited for both todo items to be rendered
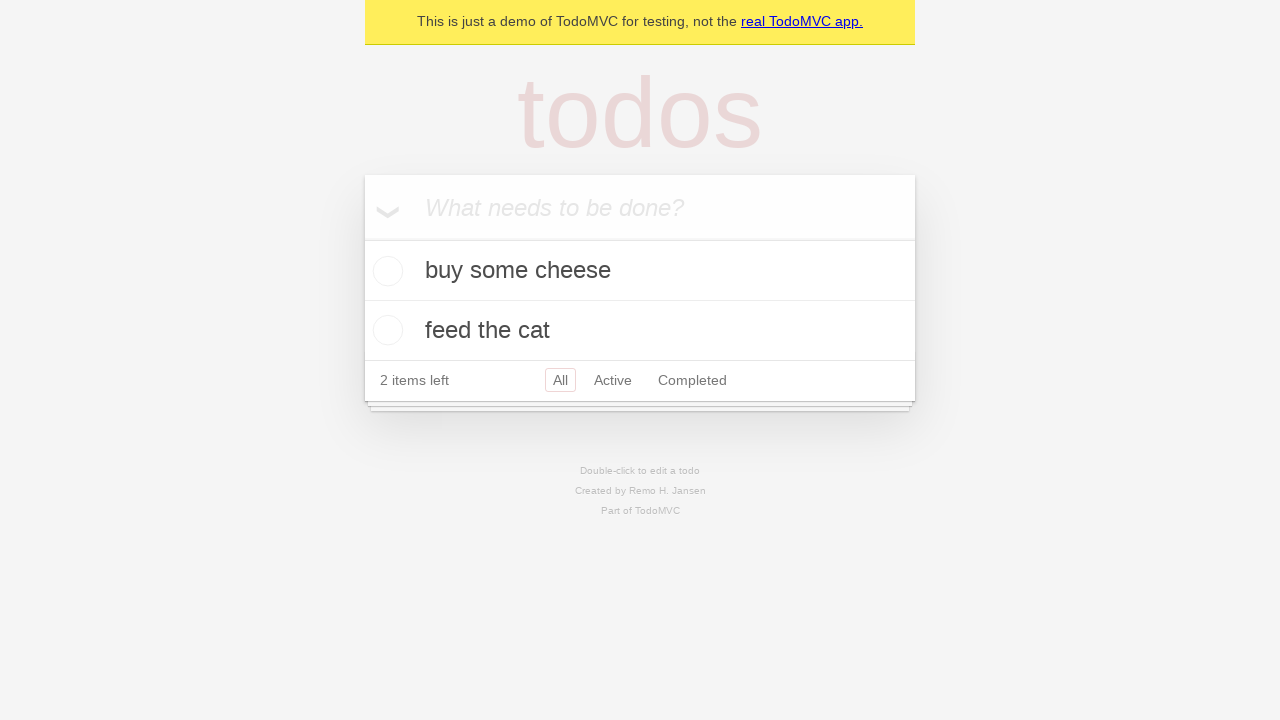

Located first todo item
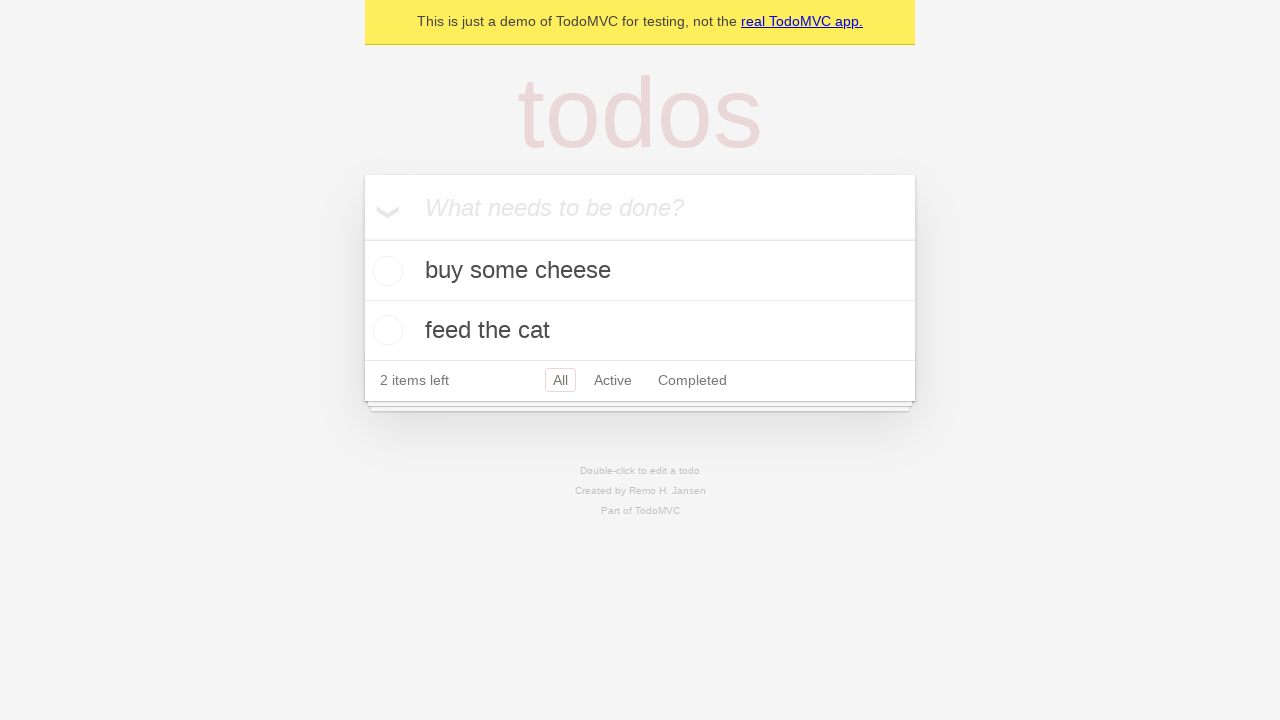

Located checkbox for first todo item
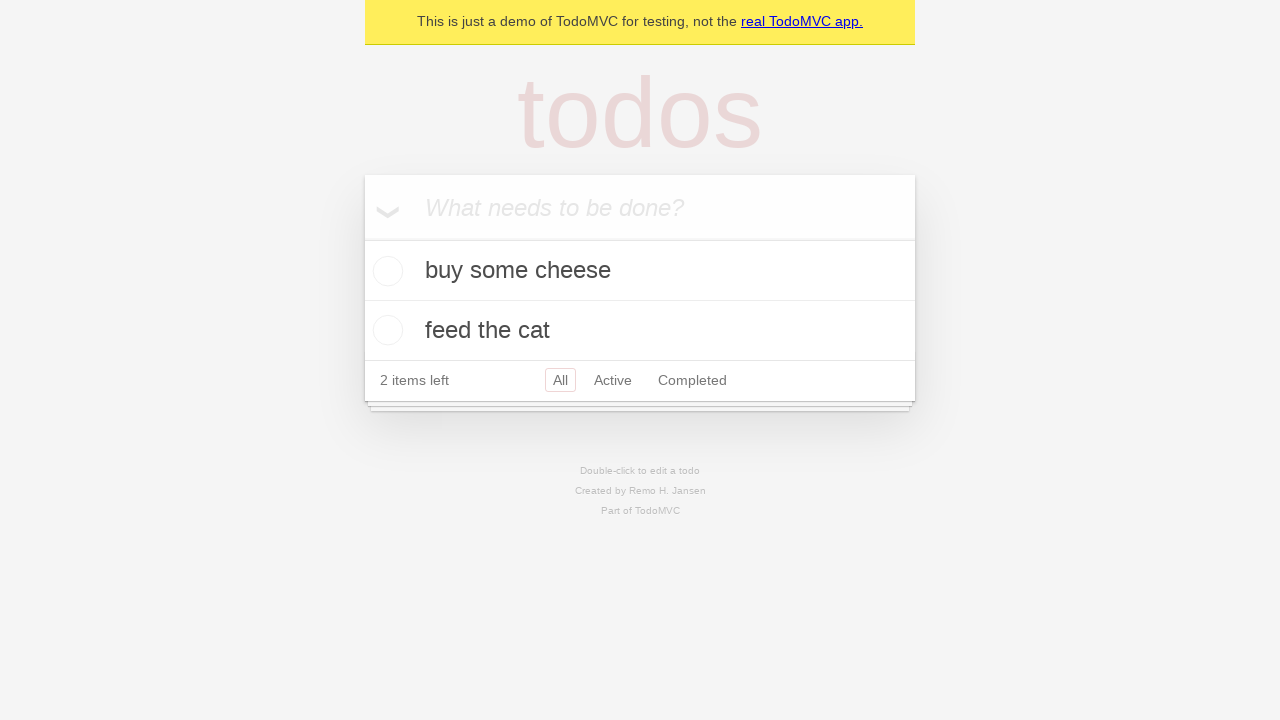

Checked the checkbox to mark first item as complete at (385, 271) on internal:testid=[data-testid="todo-item"s] >> nth=0 >> internal:role=checkbox
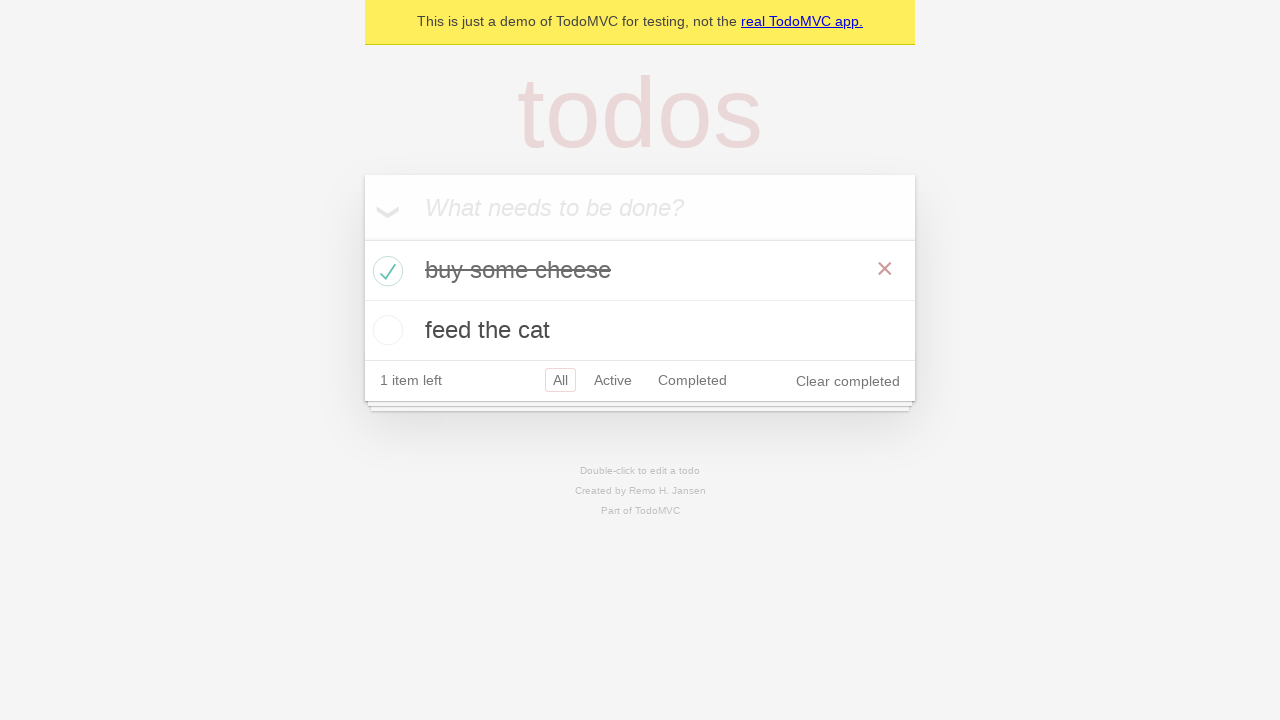

Unchecked the checkbox to un-mark first item as complete at (385, 271) on internal:testid=[data-testid="todo-item"s] >> nth=0 >> internal:role=checkbox
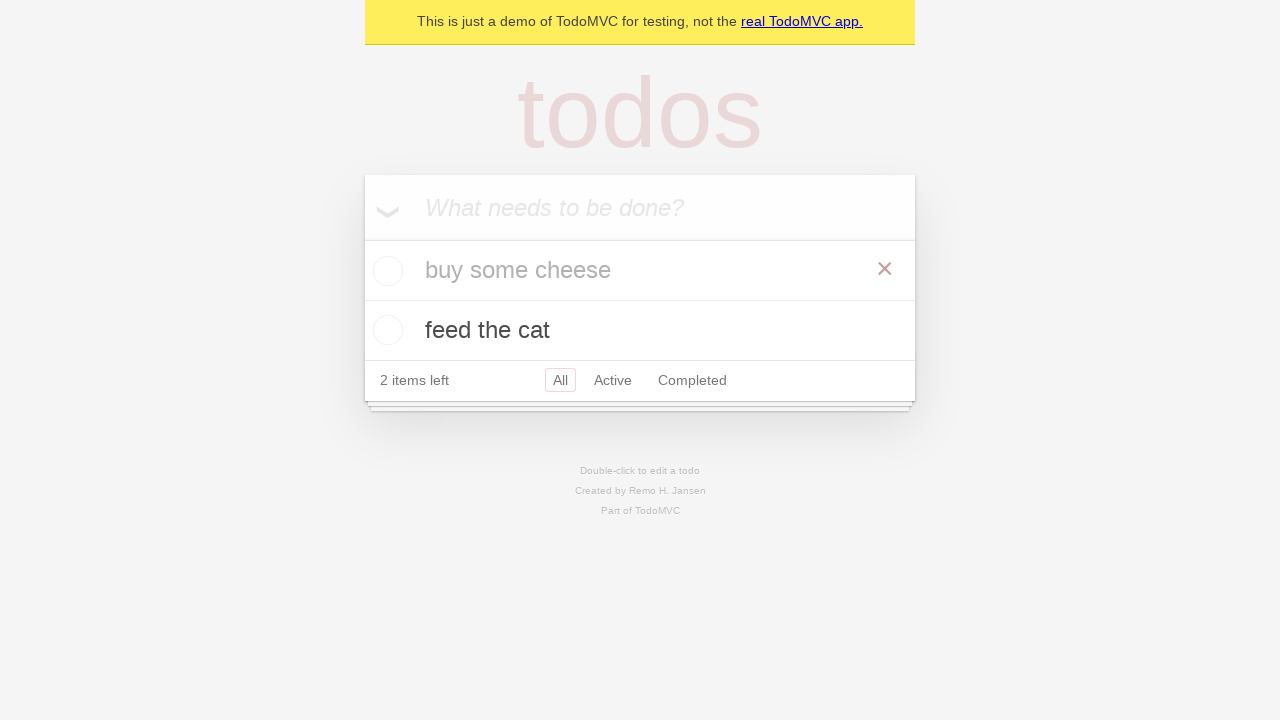

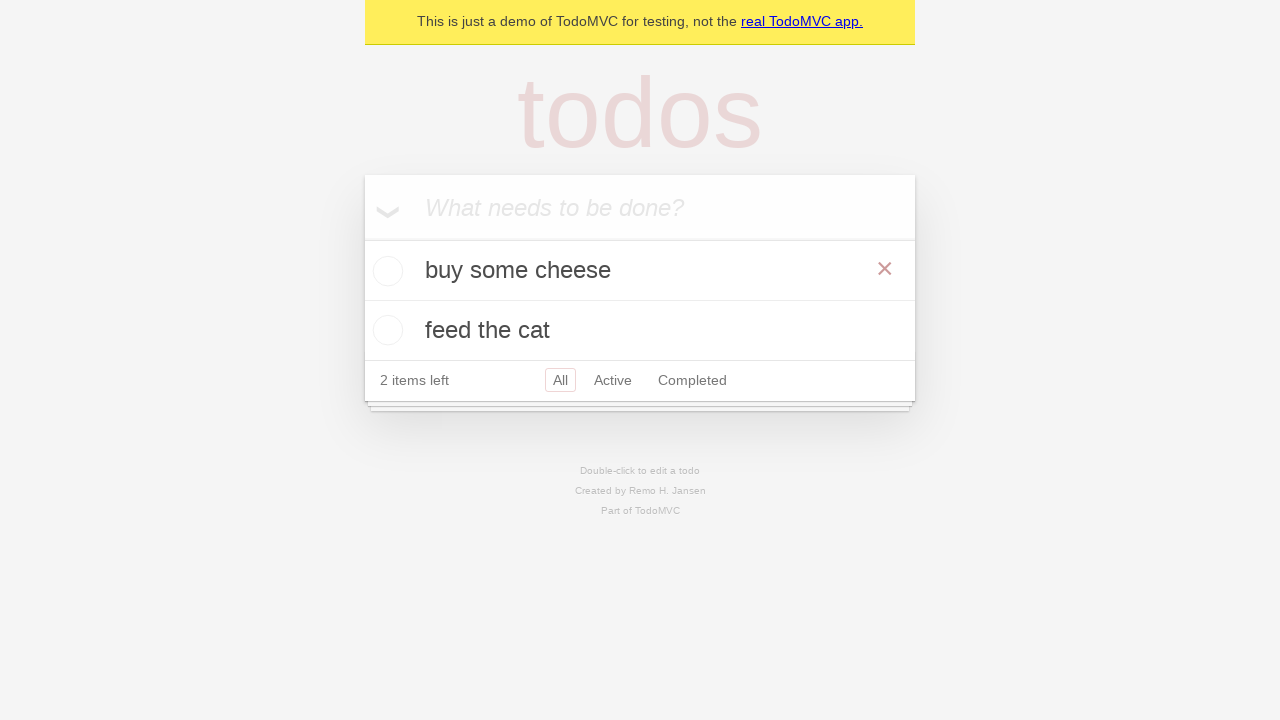